Navigates to Macy's website homepage and verifies the page loads

Starting URL: https://www.macys.com

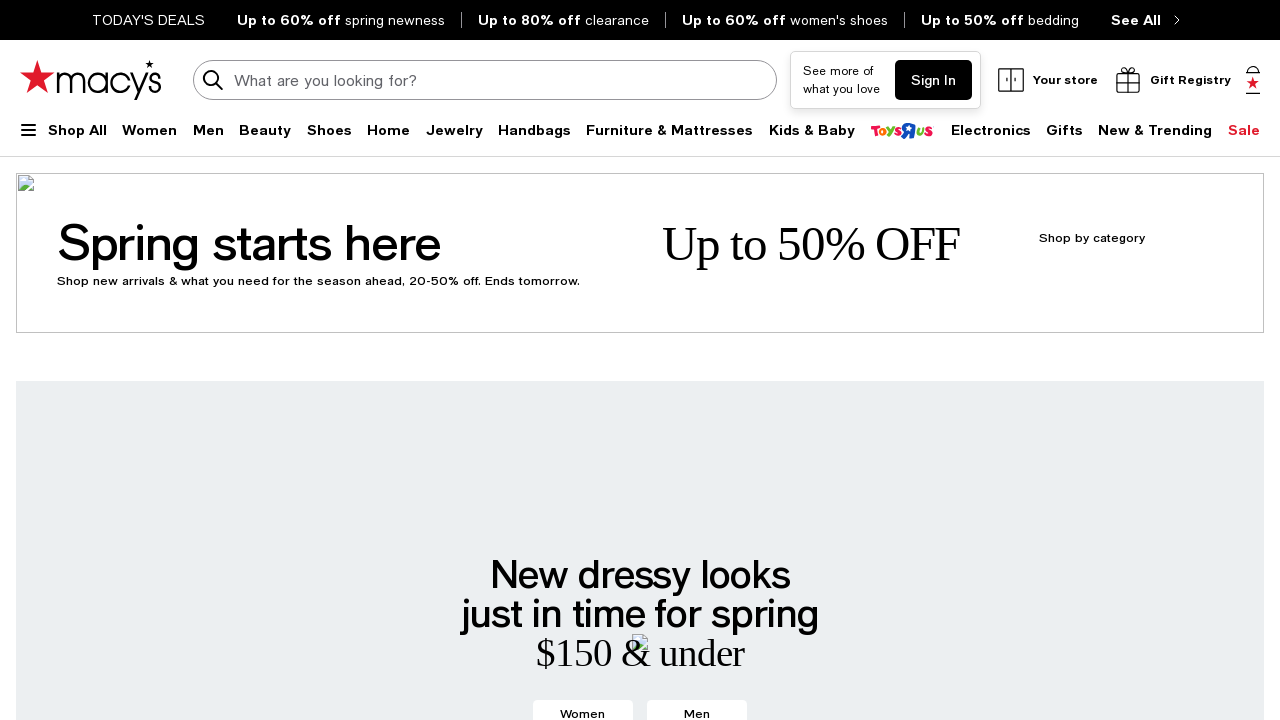

Waited for Macy's homepage to load (domcontentloaded)
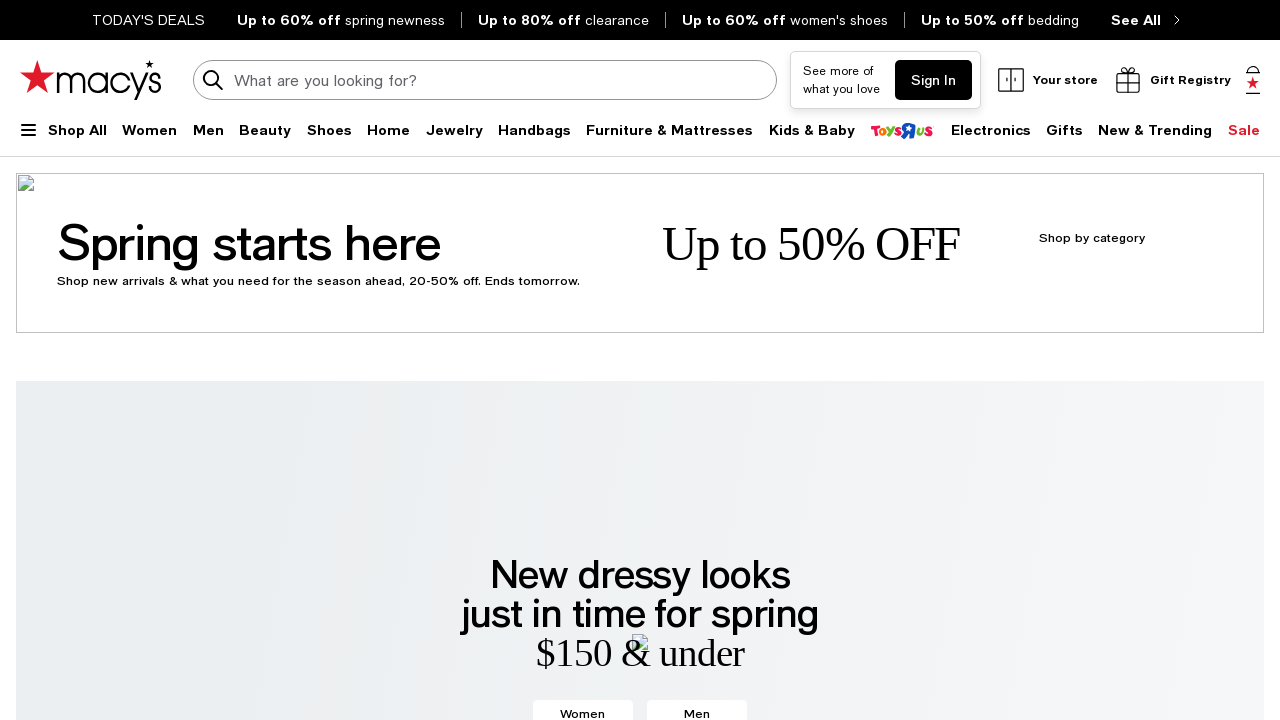

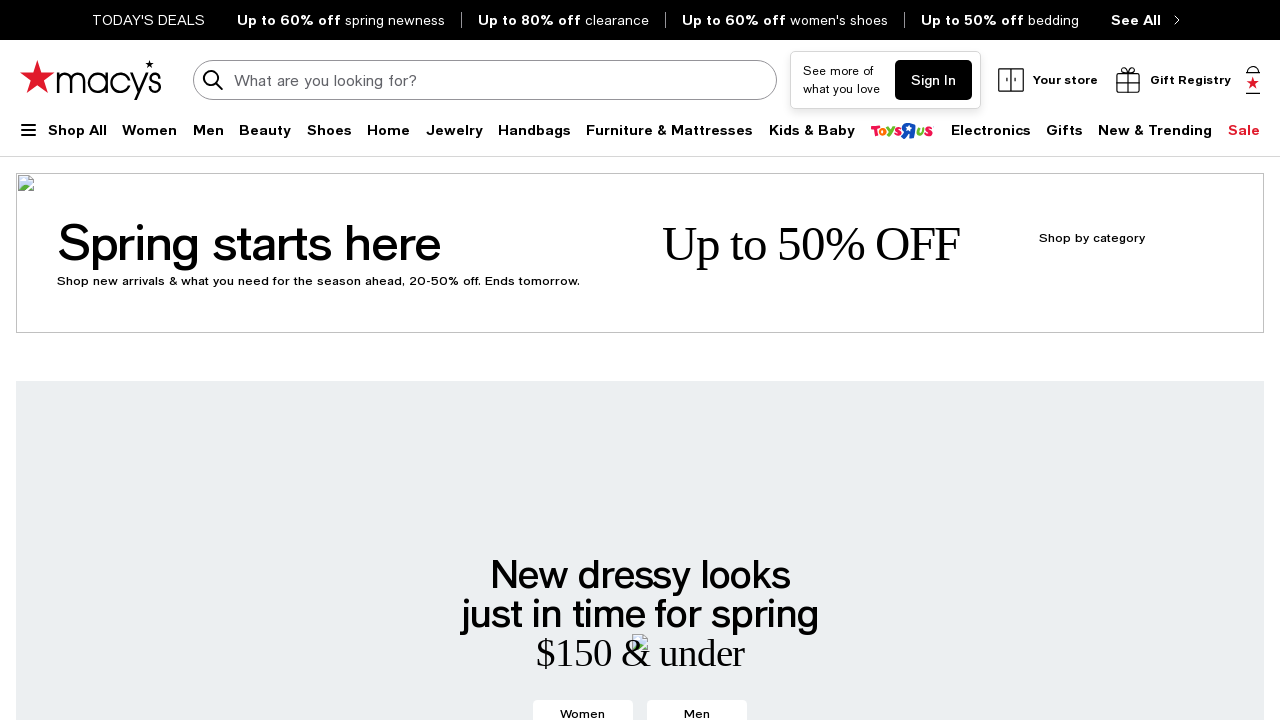